Tests drag and drop functionality by dragging an element from source to target location and verifying the drop was successful

Starting URL: https://jqueryui.com/droppable/

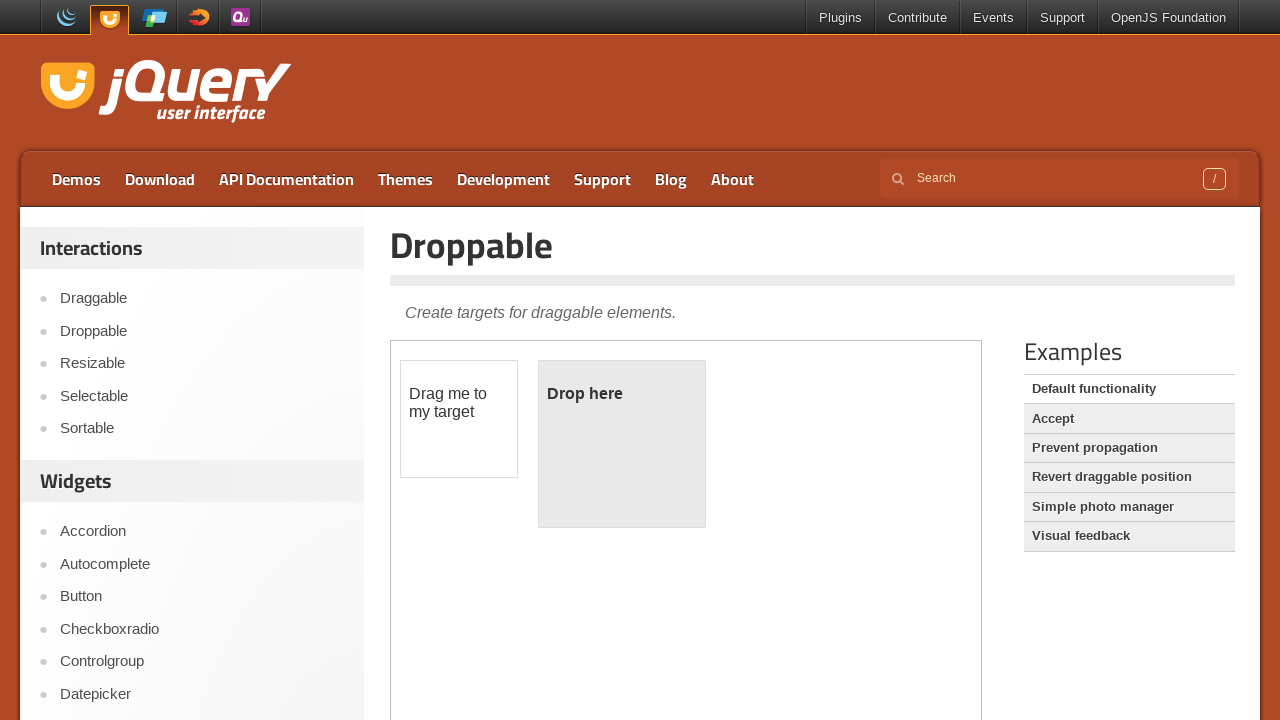

Waited for draggable element to load in iframe
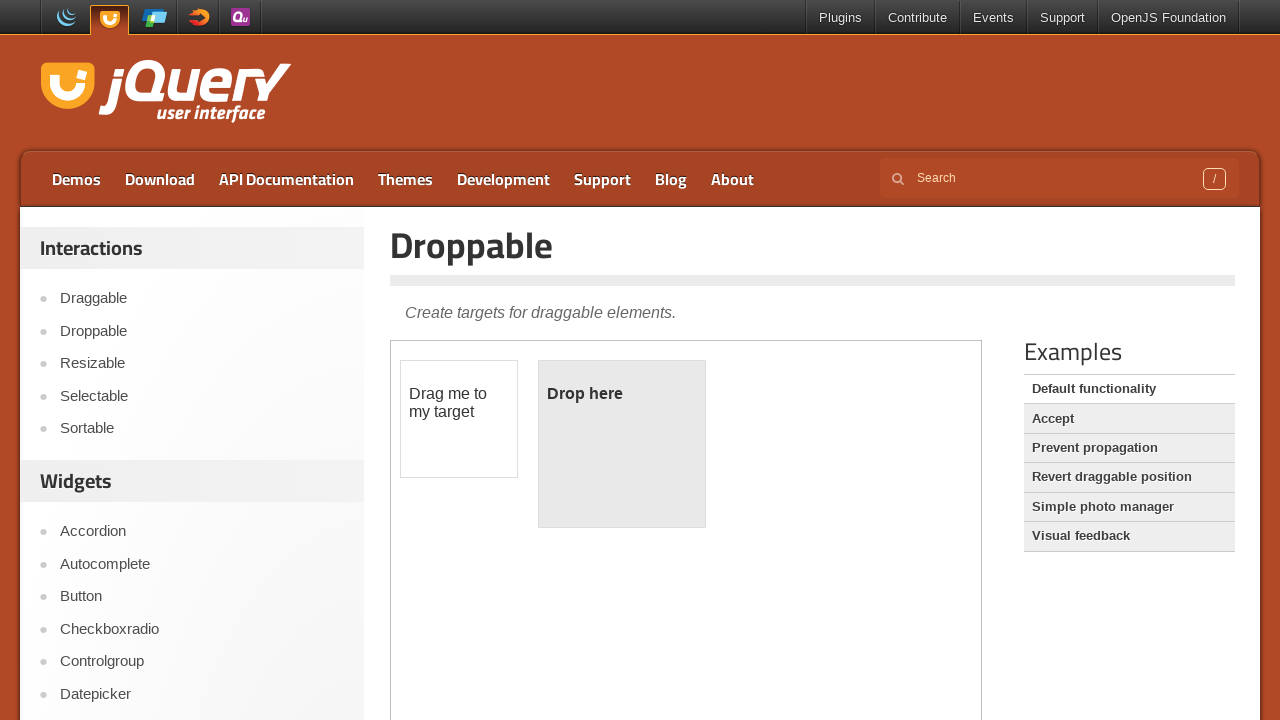

Located iframe containing drag and drop demo
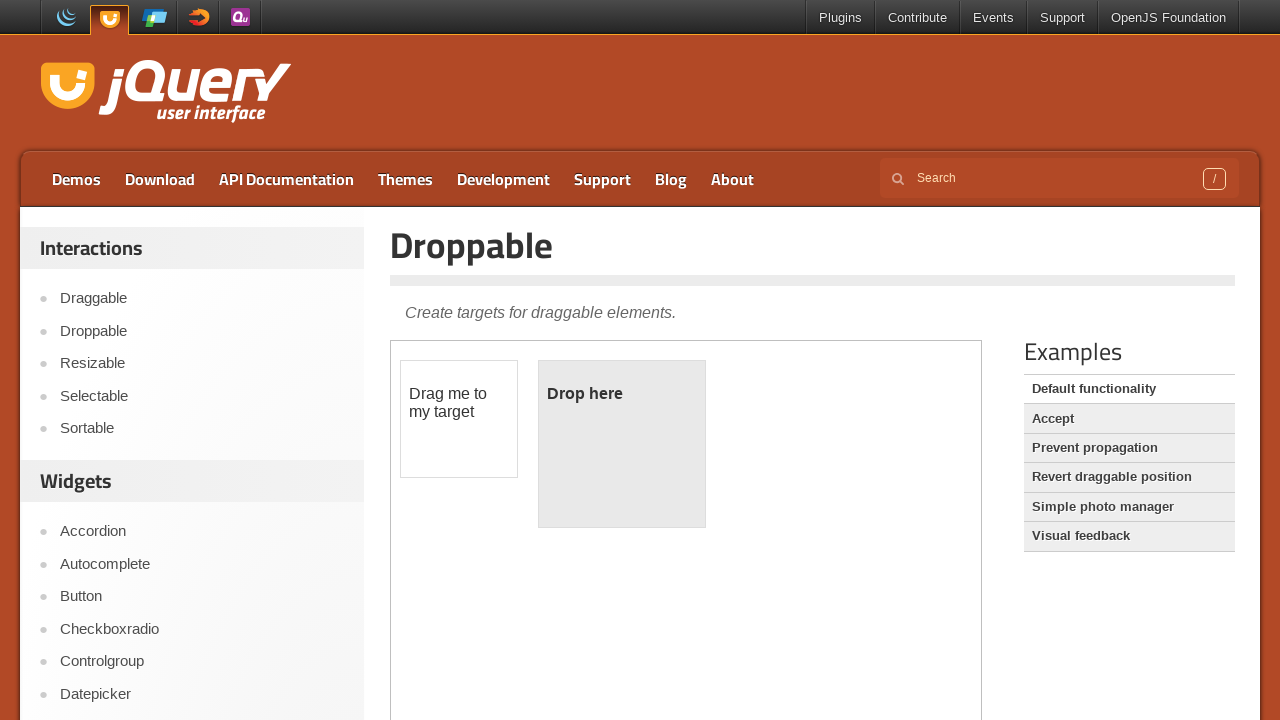

Located source draggable element
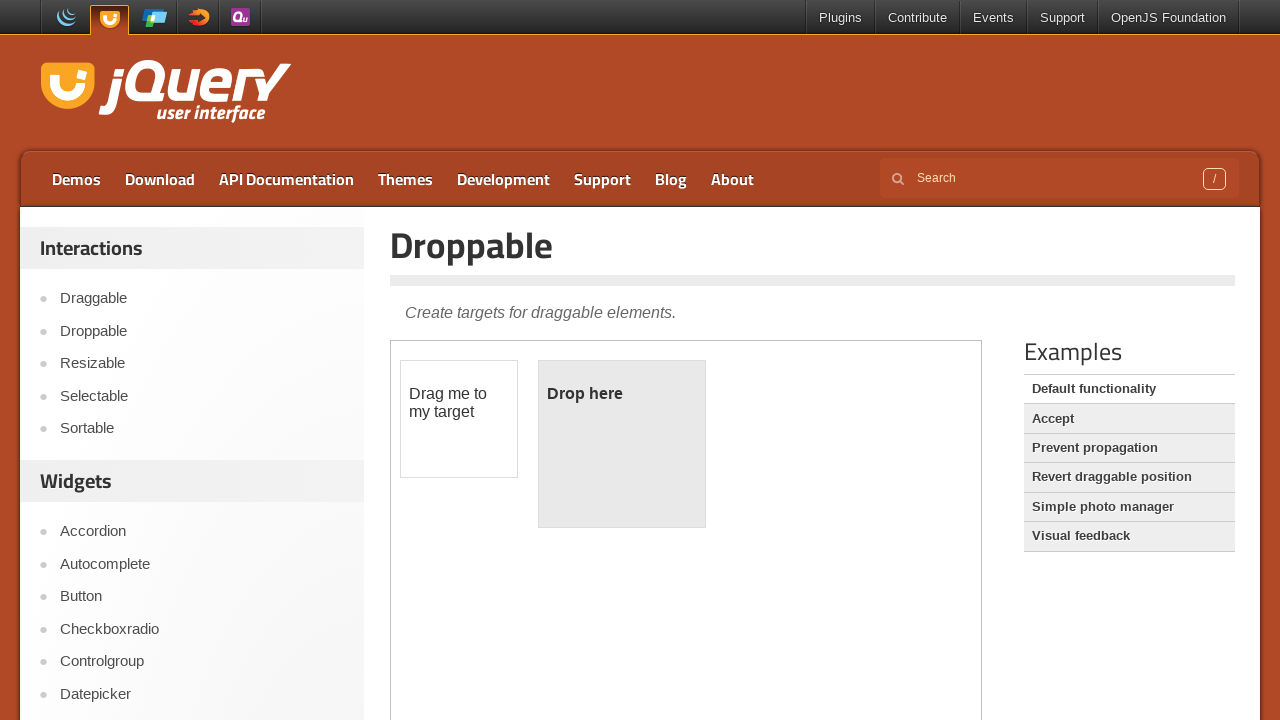

Located target droppable element
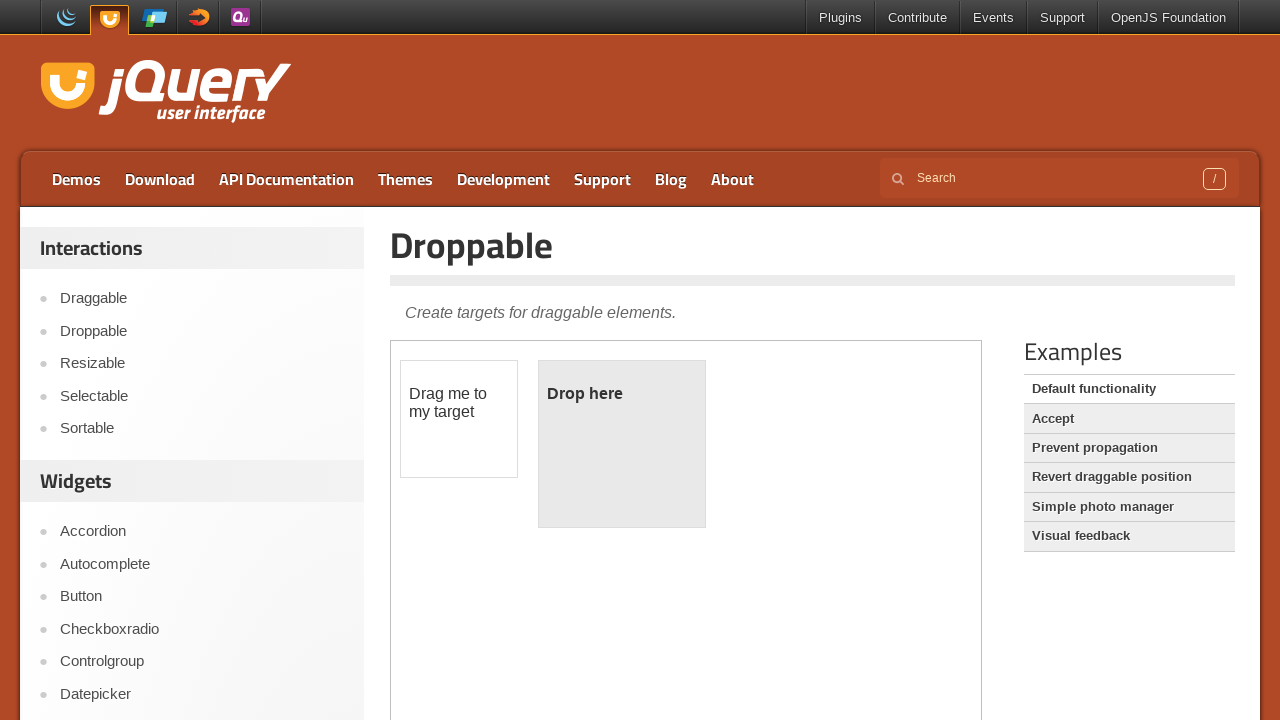

Dragged element from source to target location at (622, 444)
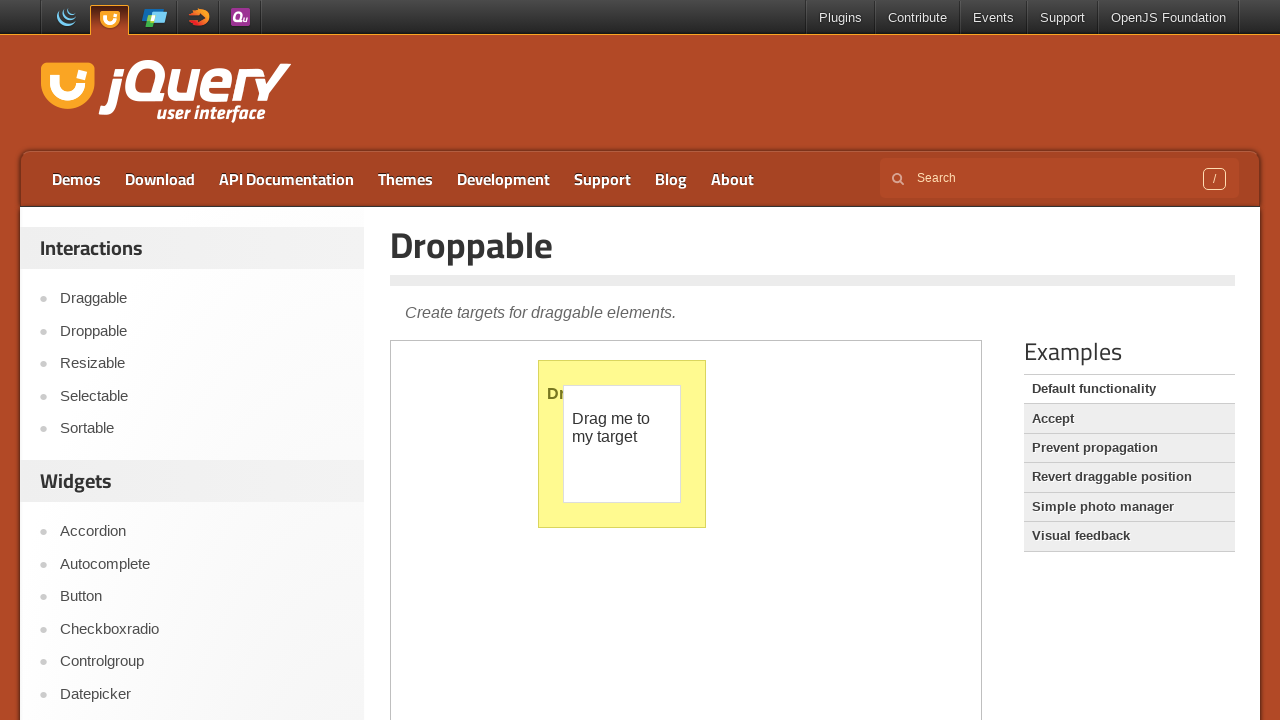

Retrieved dropped element text content
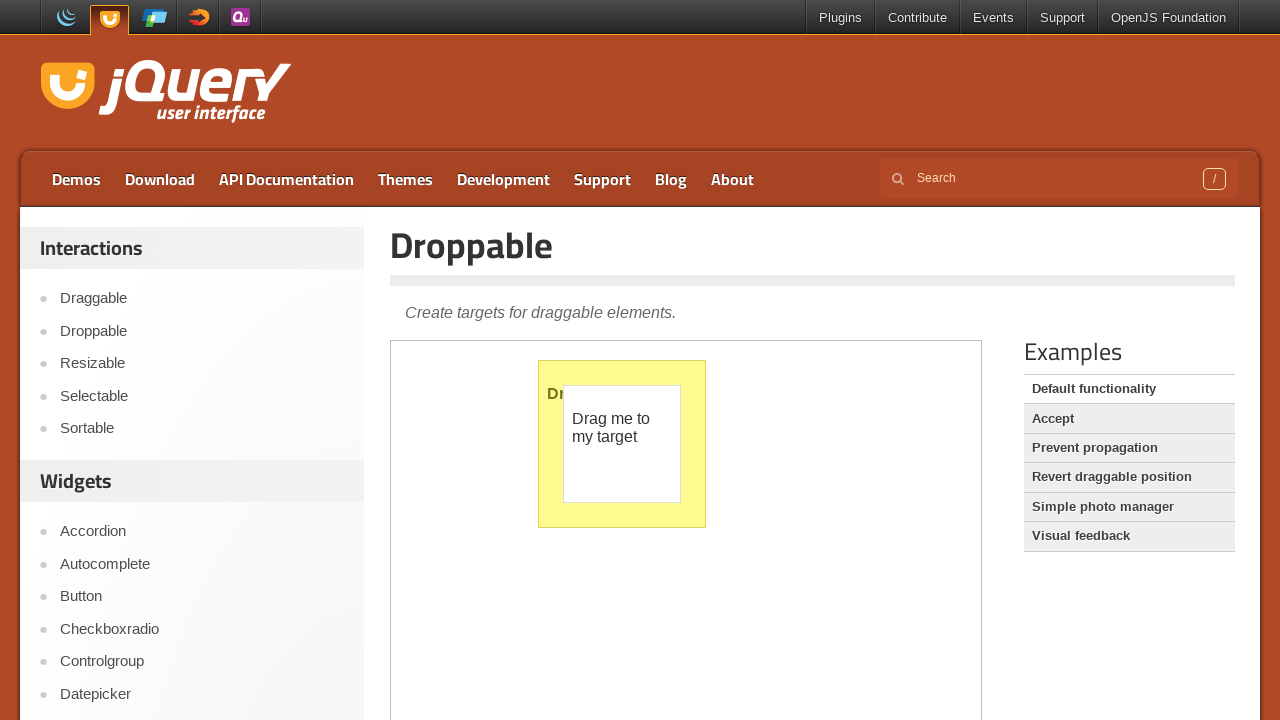

Verified drop was successful - element text changed to 'Dropped!'
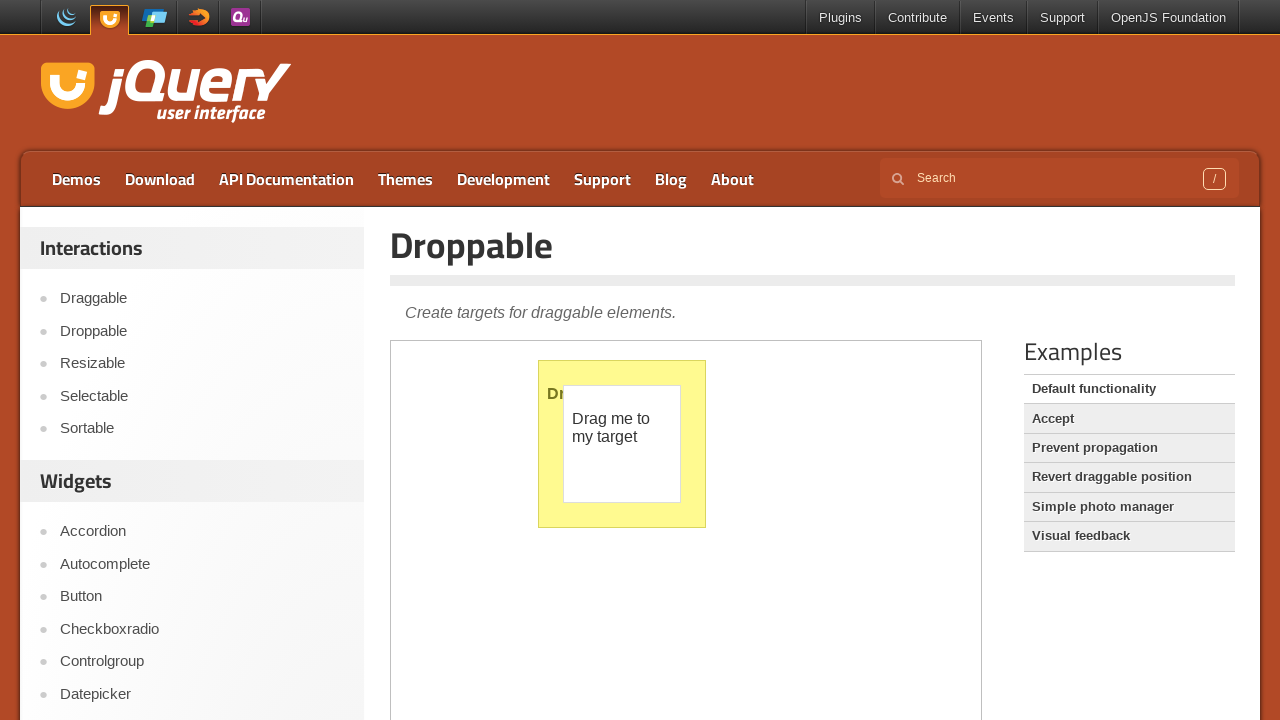

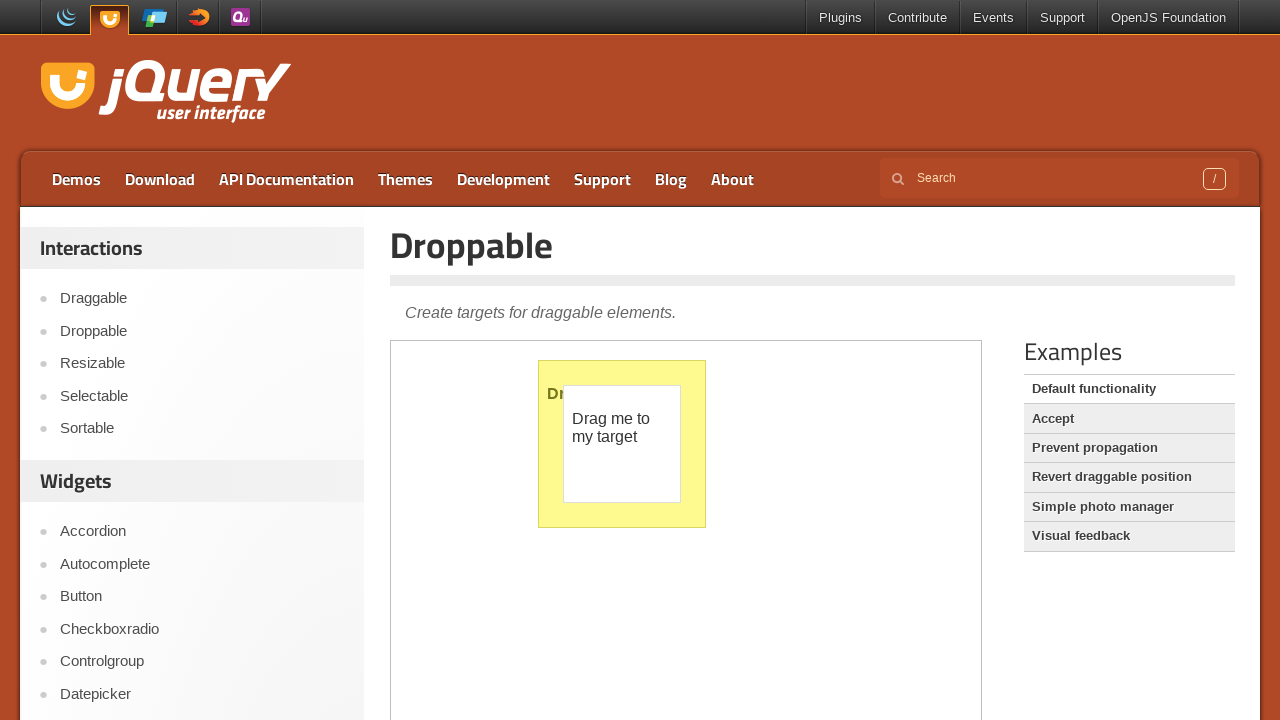